Tests the dynamic dropdown functionality on SpiceJet website by selecting origin city (Chennai) and destination city (Bangalore/BLR) from dropdown menus

Starting URL: https://www.spicejet.com/

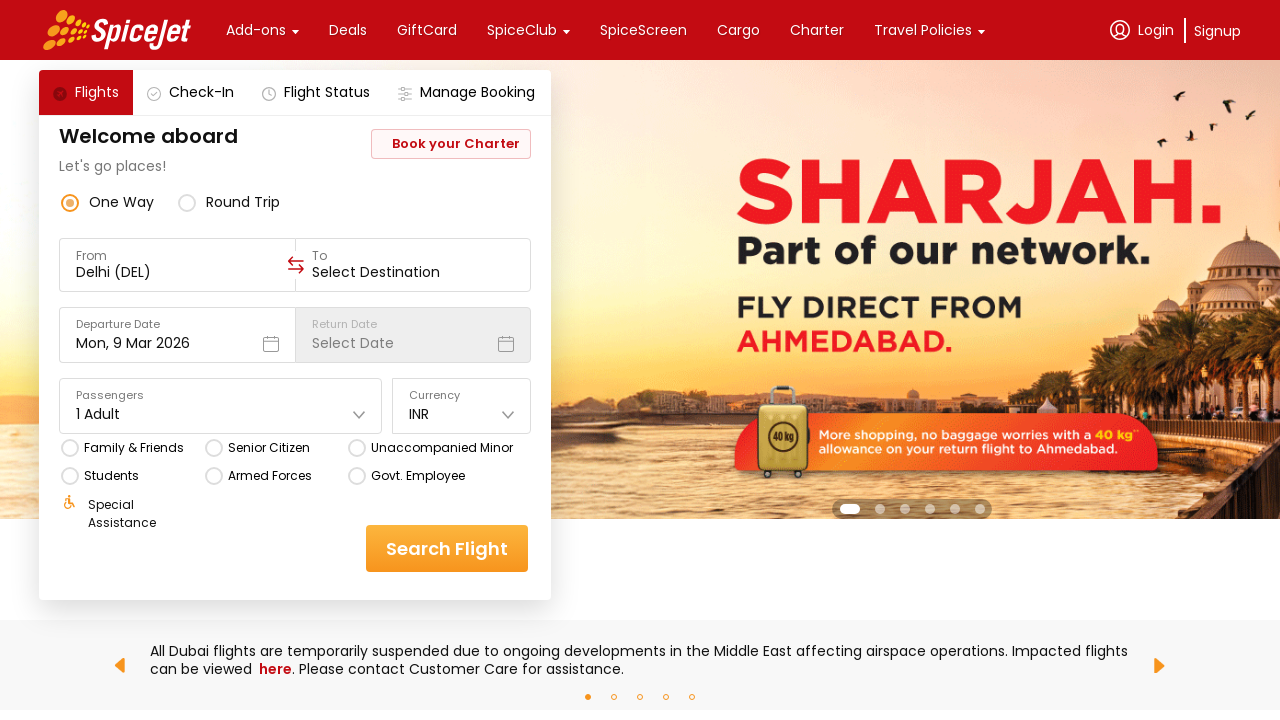

Clicked on the 'From' dropdown to open city selection at (178, 256) on xpath=//div[text()='From']
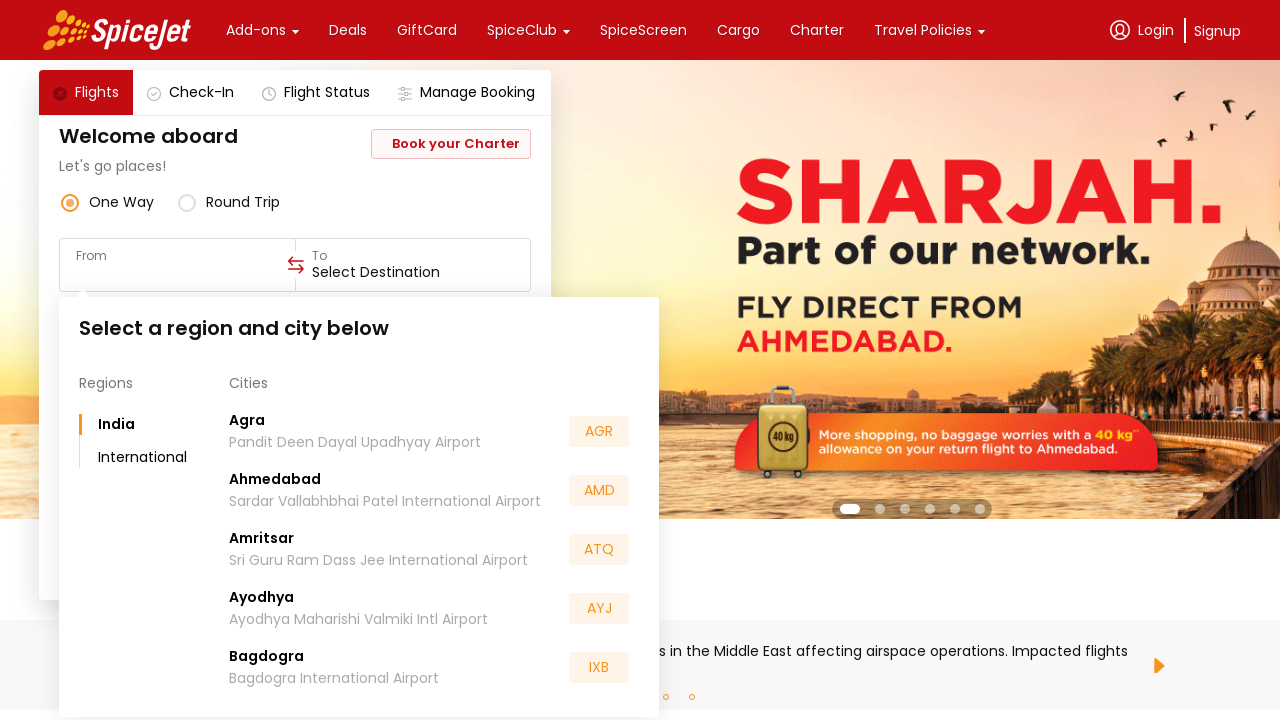

Selected Chennai as the origin city at (260, 552) on xpath=//div[text()='Chennai']
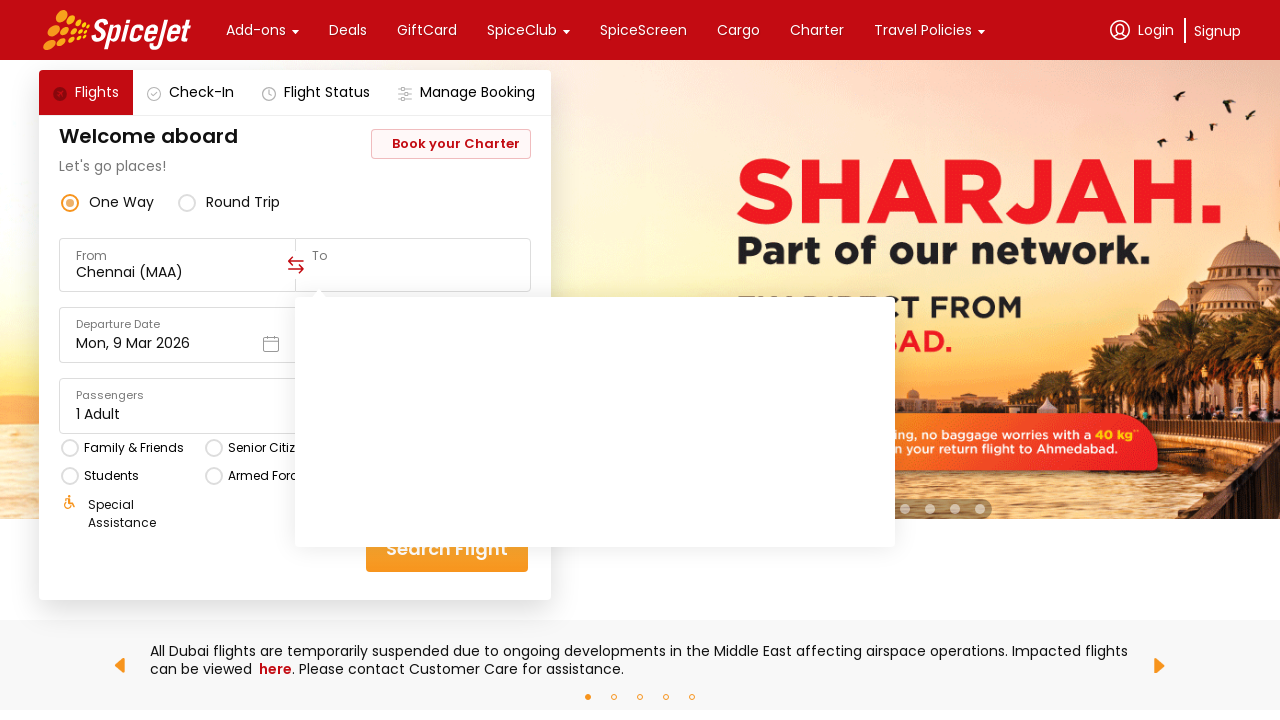

Selected BLR (Bangalore) as the destination city at (835, 668) on xpath=//div[text()='BLR']
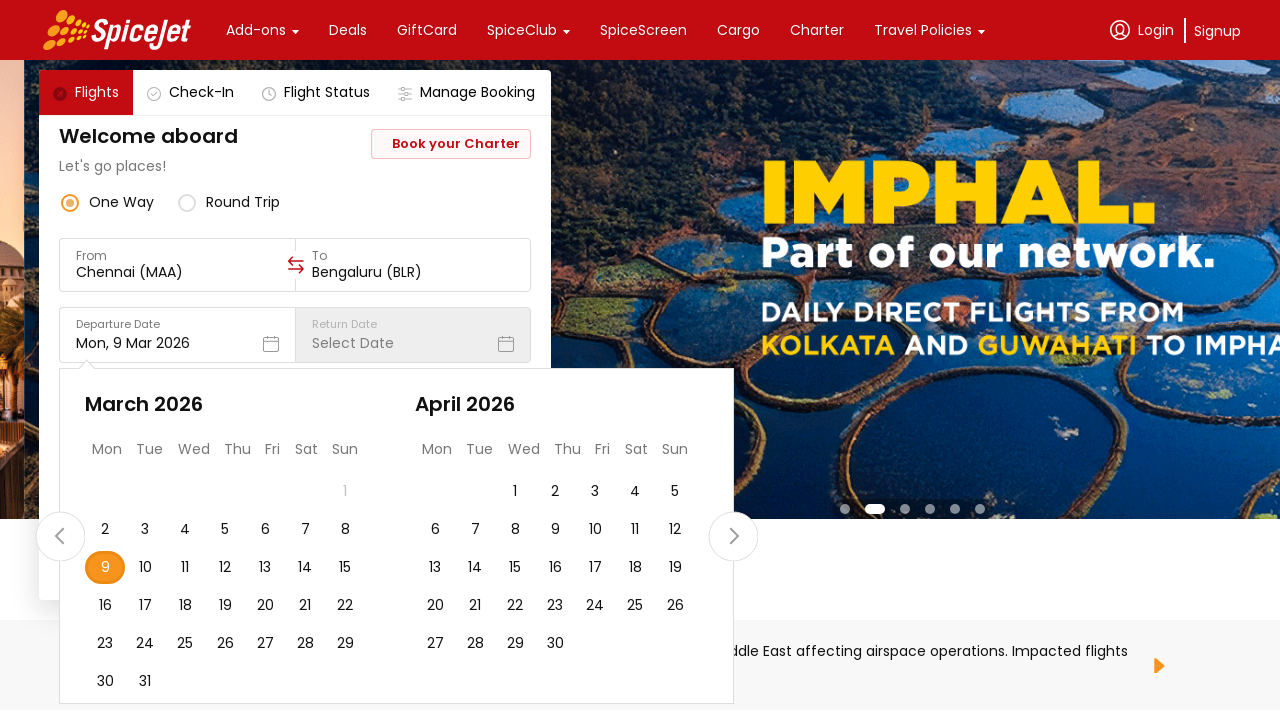

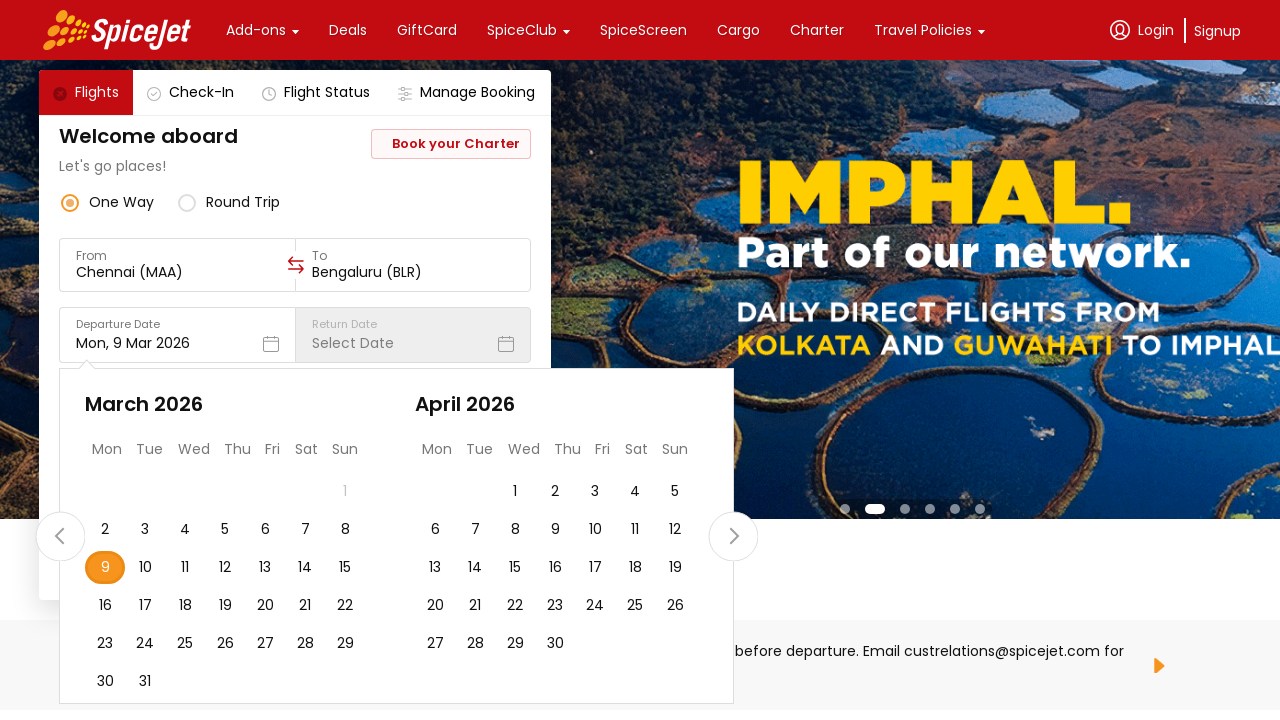